Navigates to The Internet testing website and clicks on the A/B Testing link using JavaScript executor

Starting URL: http://the-internet.herokuapp.com/

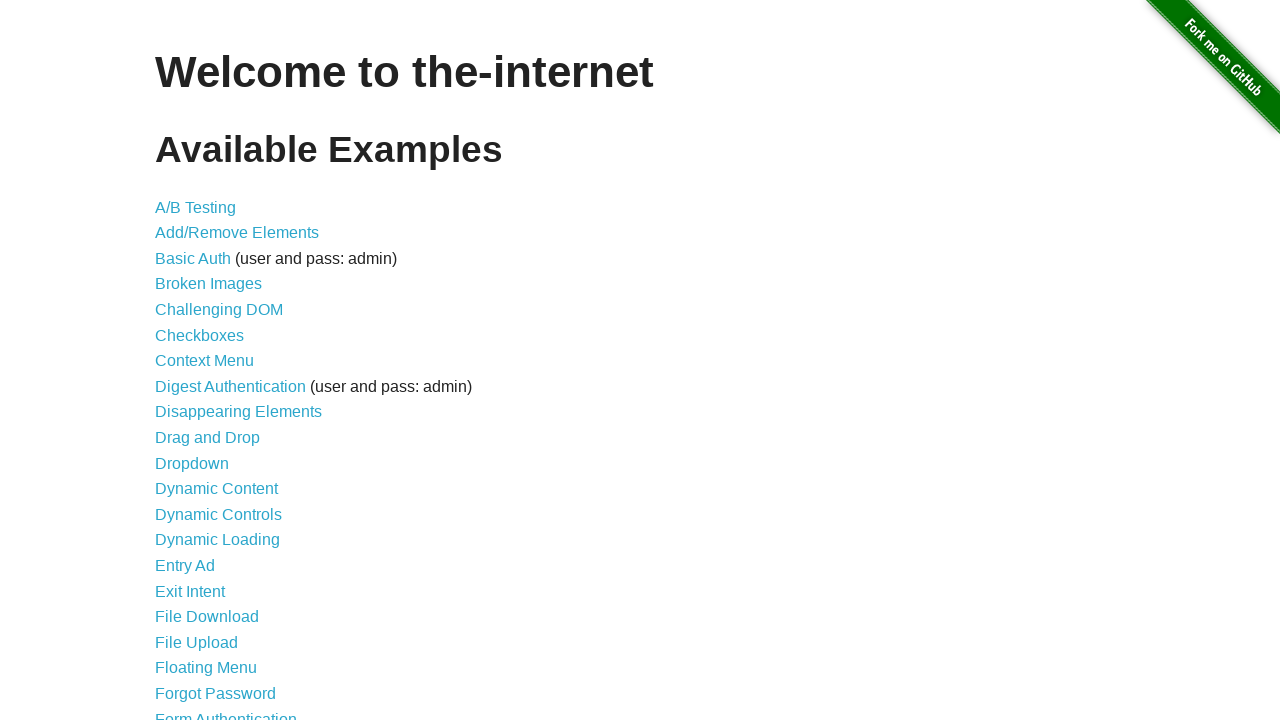

Clicked on the A/B Testing link at (196, 207) on a[href='/abtest']
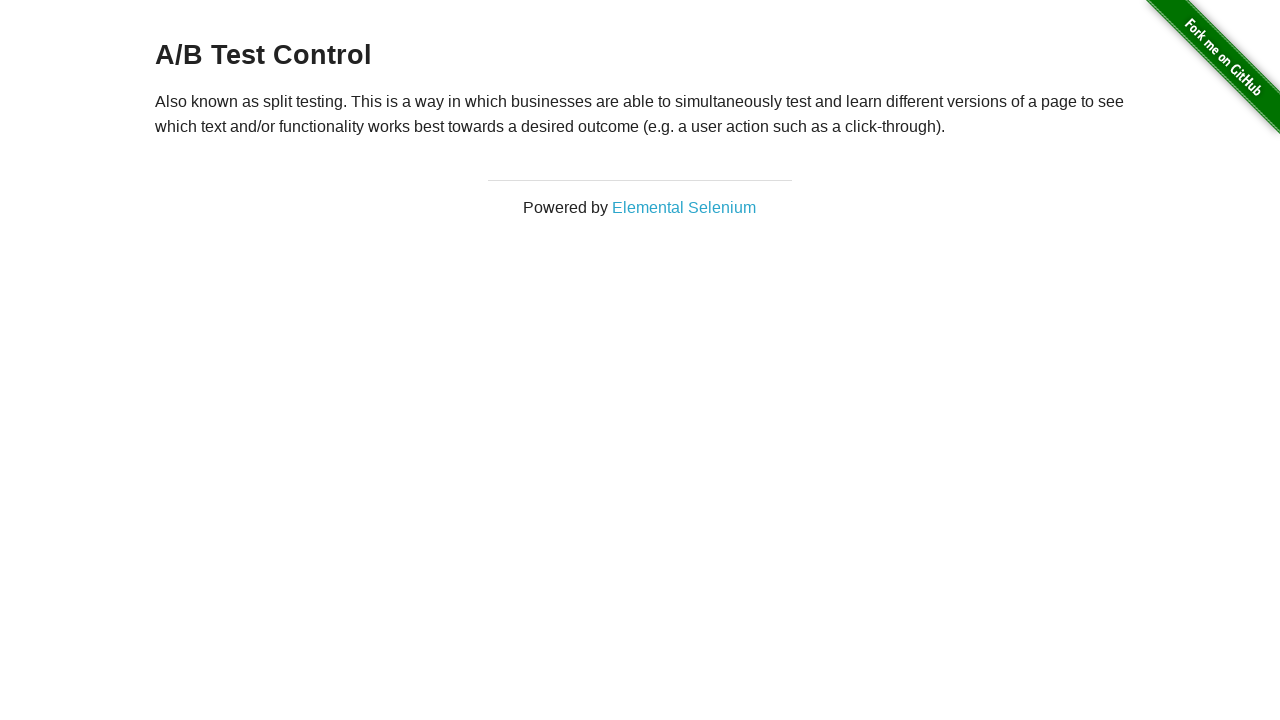

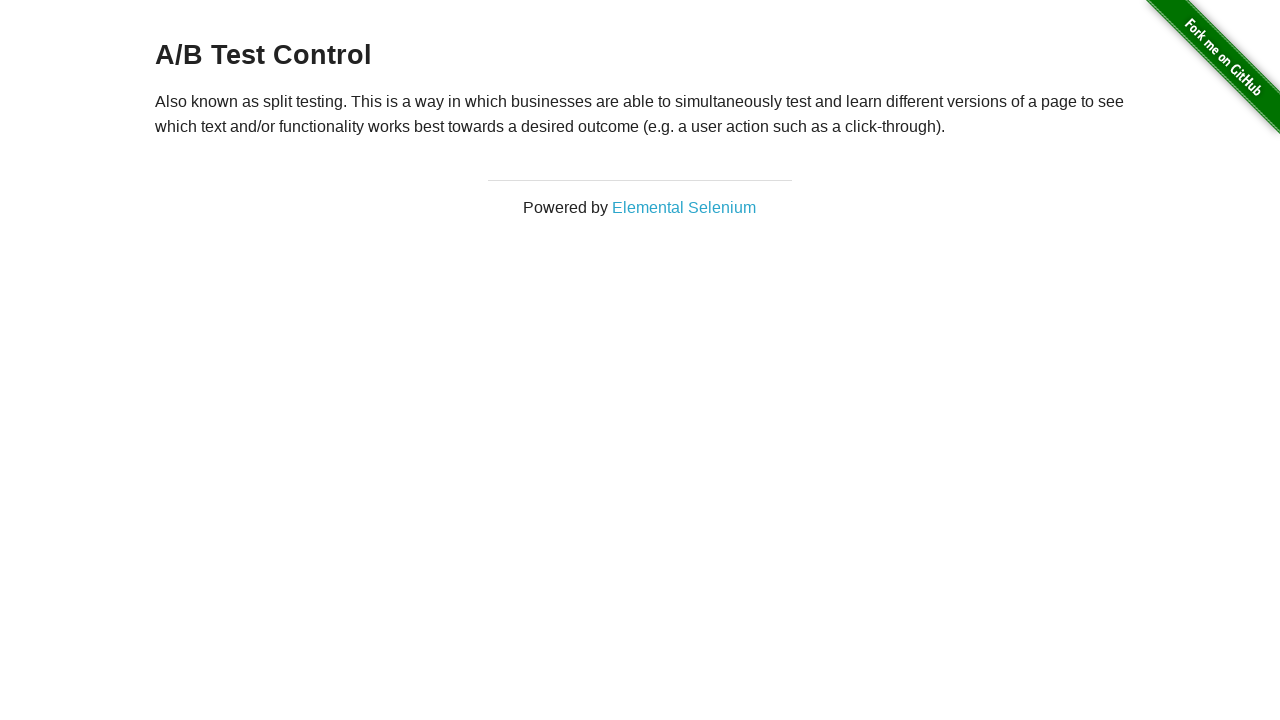